Tests simple JavaScript alert handling by clicking a button that triggers an alert and then accepting/dismissing it

Starting URL: https://demoqa.com/alerts

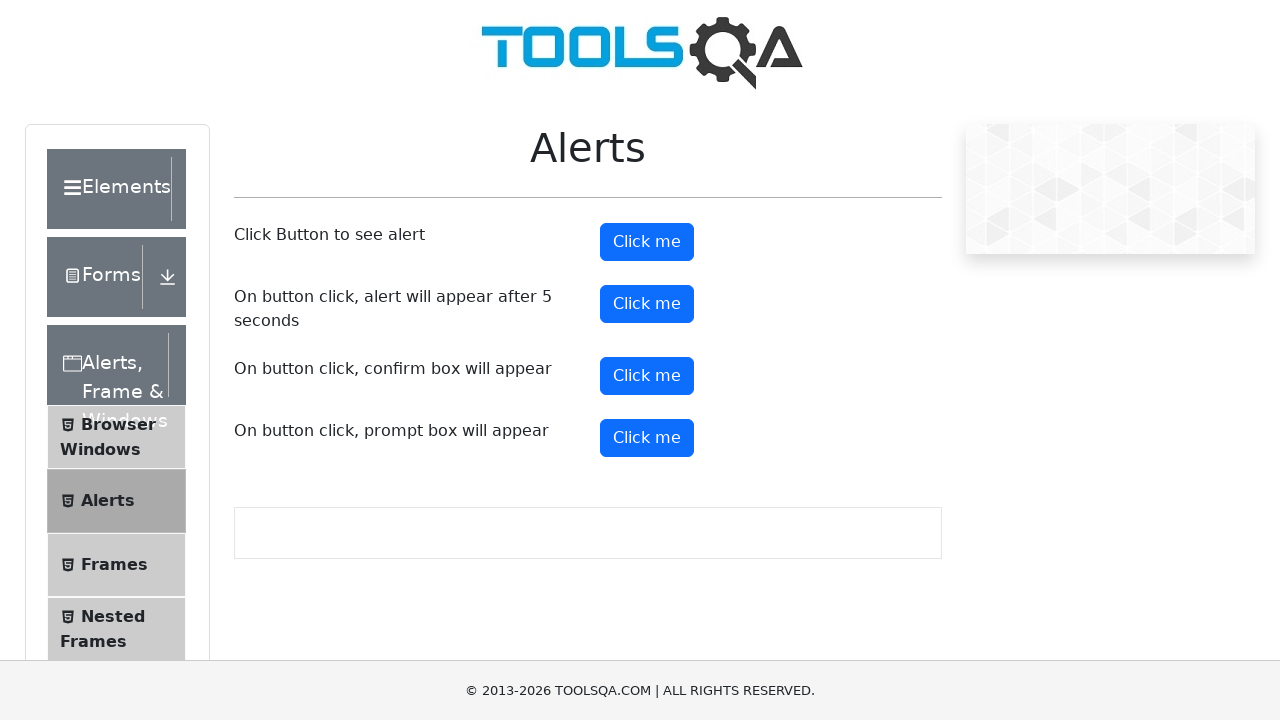

Clicked alert button to trigger JavaScript alert at (647, 242) on #alertButton
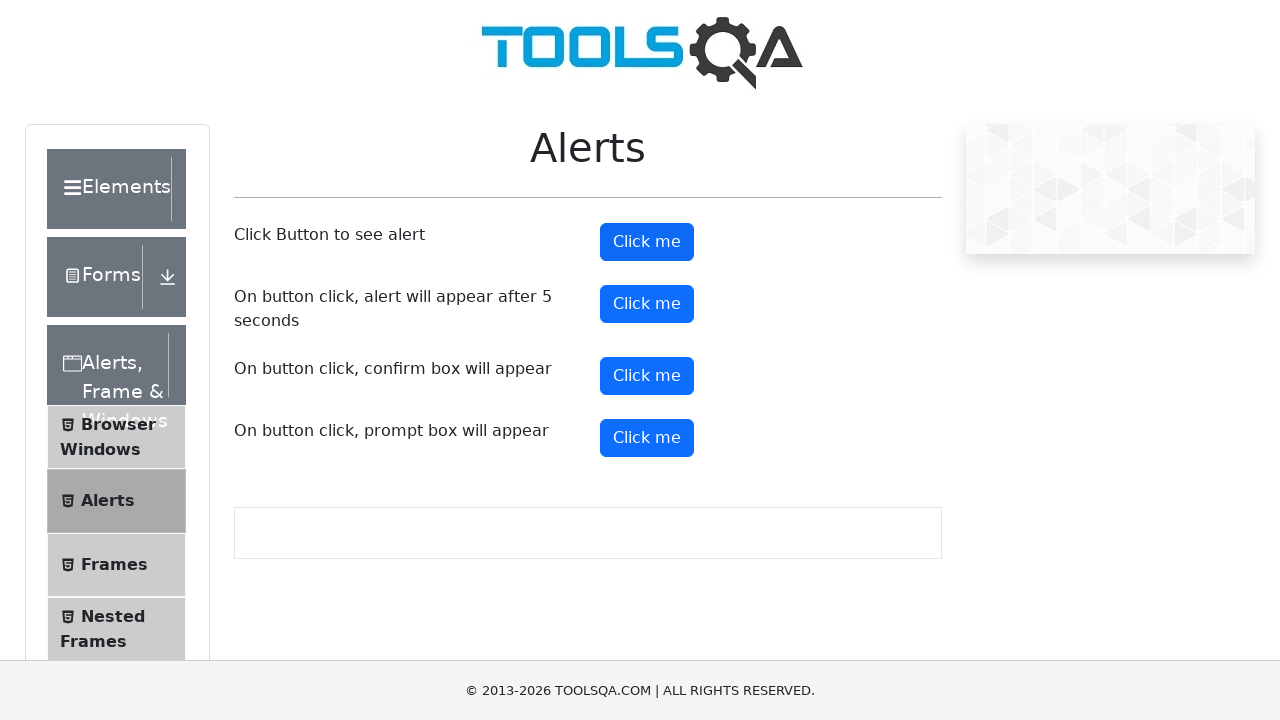

Set up dialog handler to accept alerts
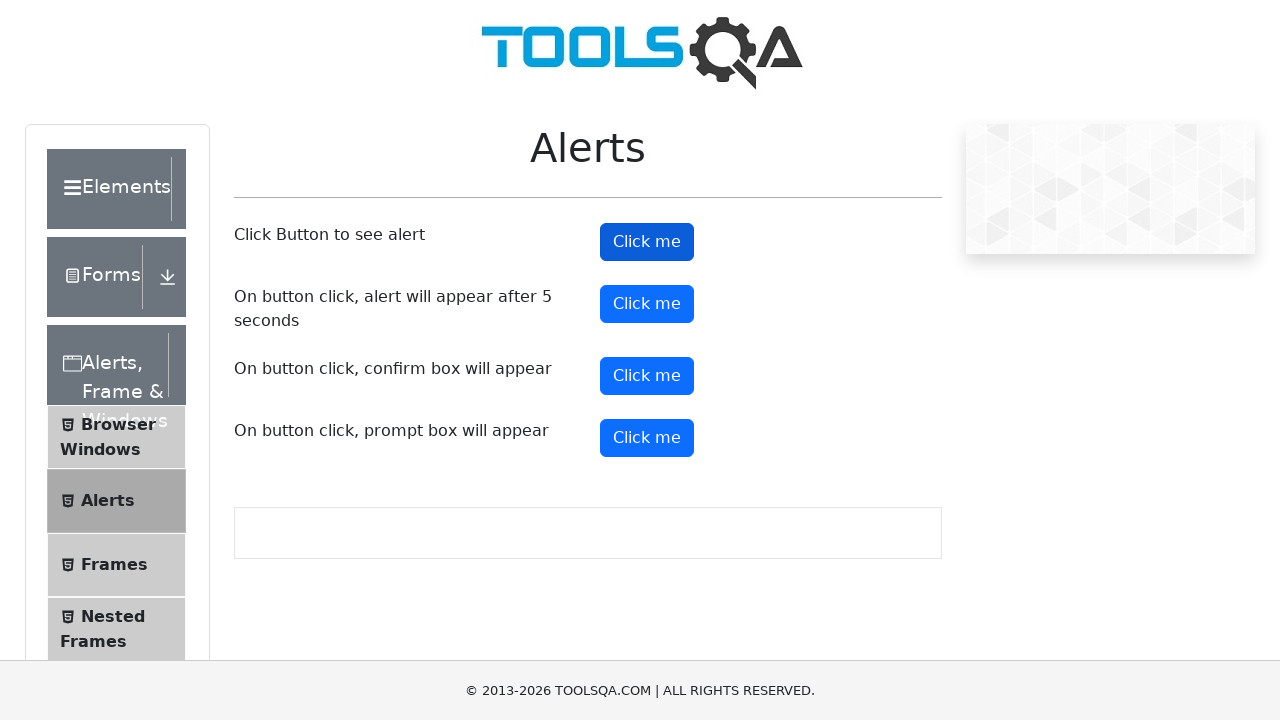

Clicked alert button again to trigger alert with handler active at (647, 242) on #alertButton
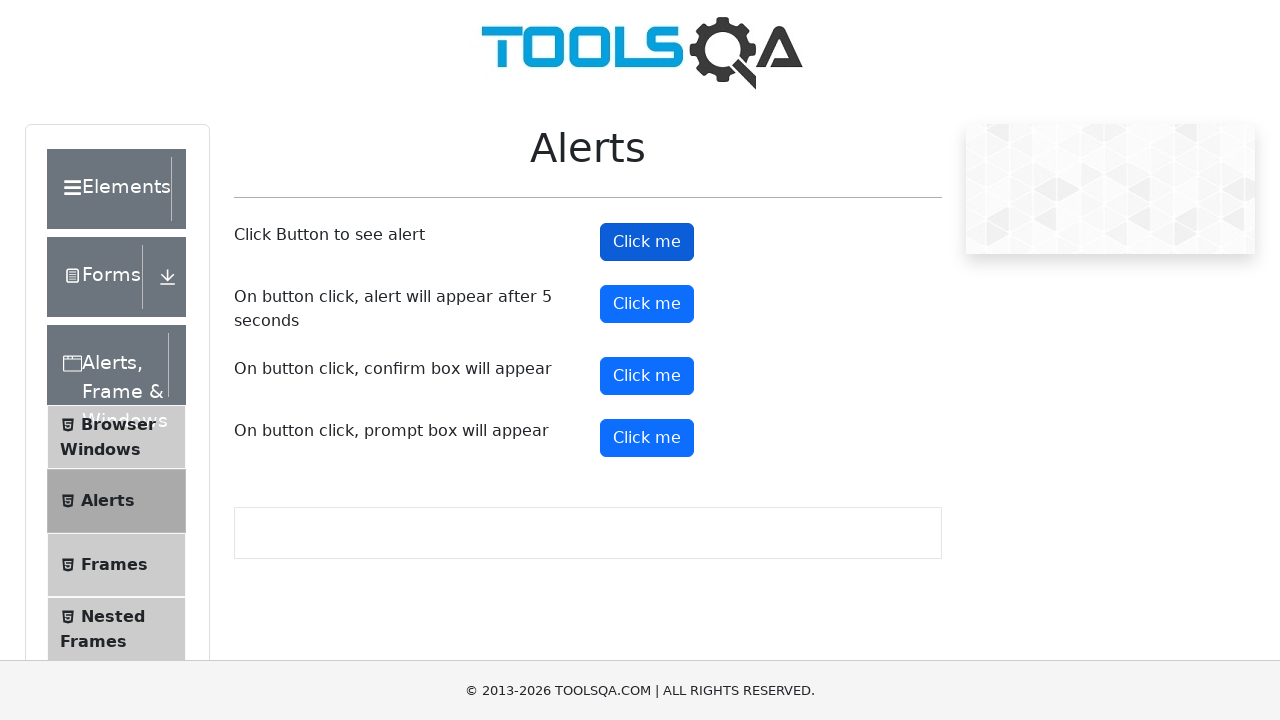

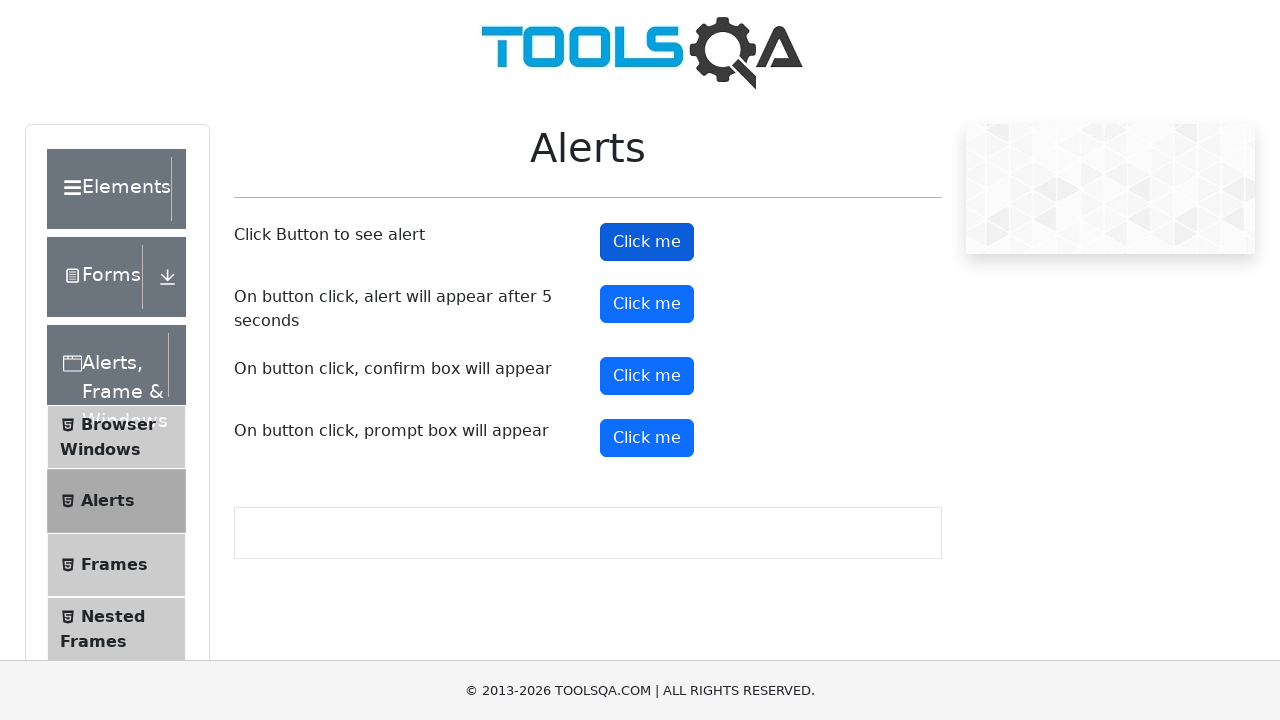